Tests Checkboxes page by navigating to it and inspecting checkbox states

Starting URL: http://the-internet.herokuapp.com/

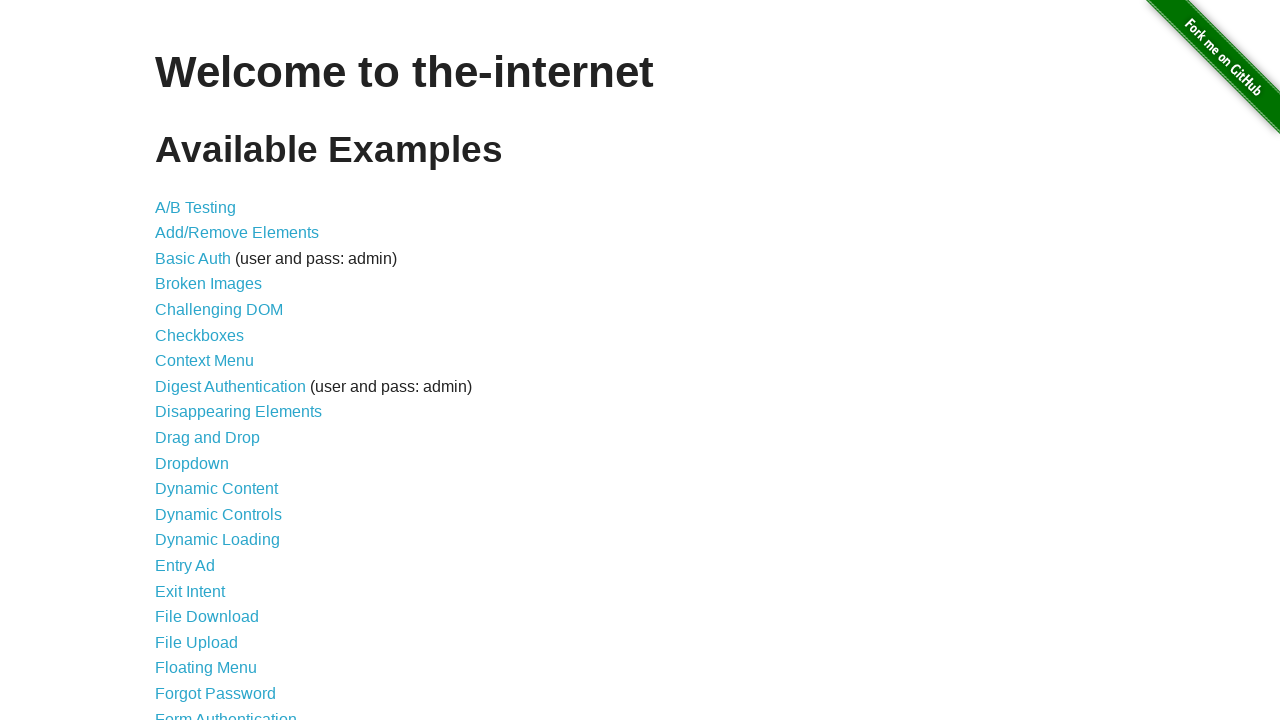

Clicked on Checkboxes link at (200, 335) on text=Checkboxes
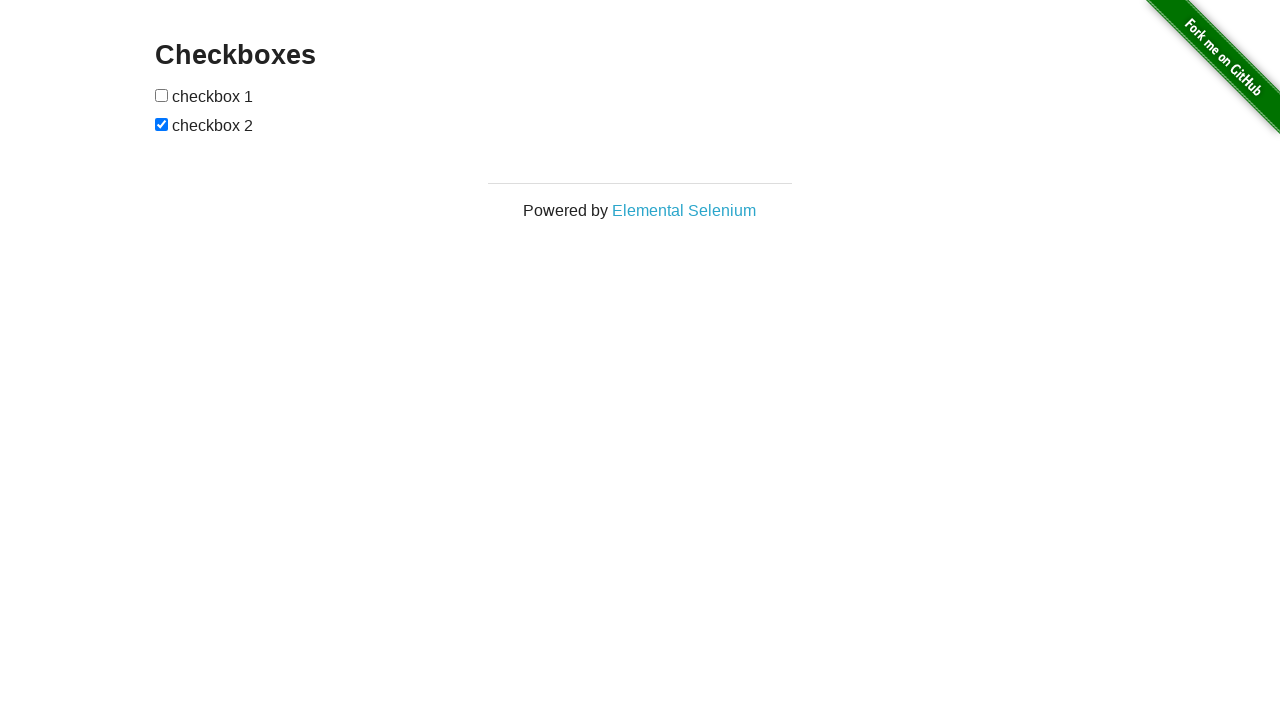

Navigated to Checkboxes page
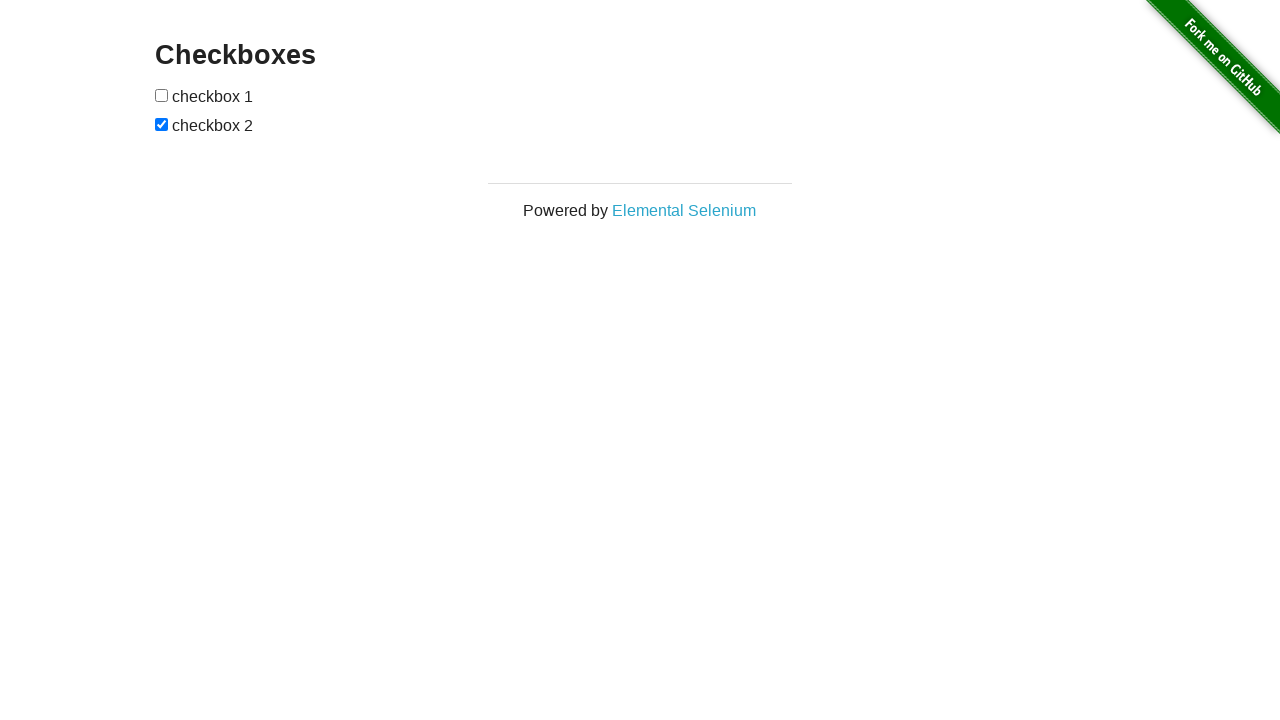

Checkboxes elements are visible on the page
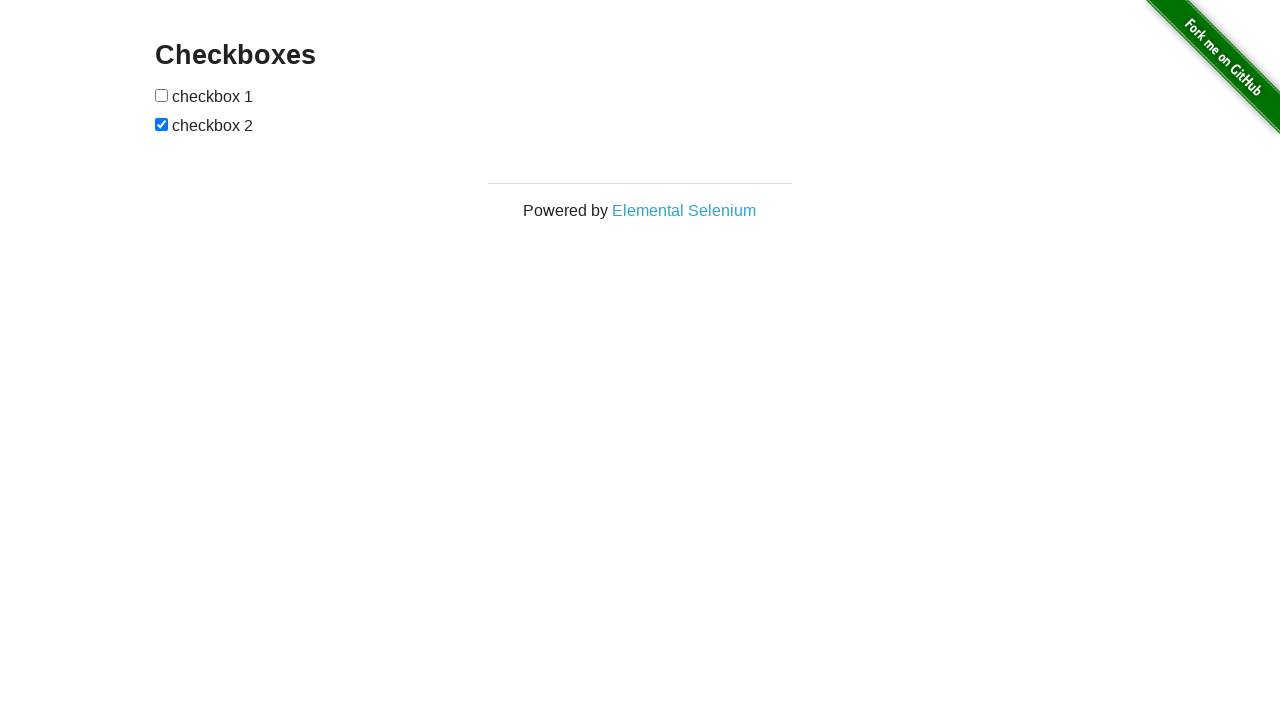

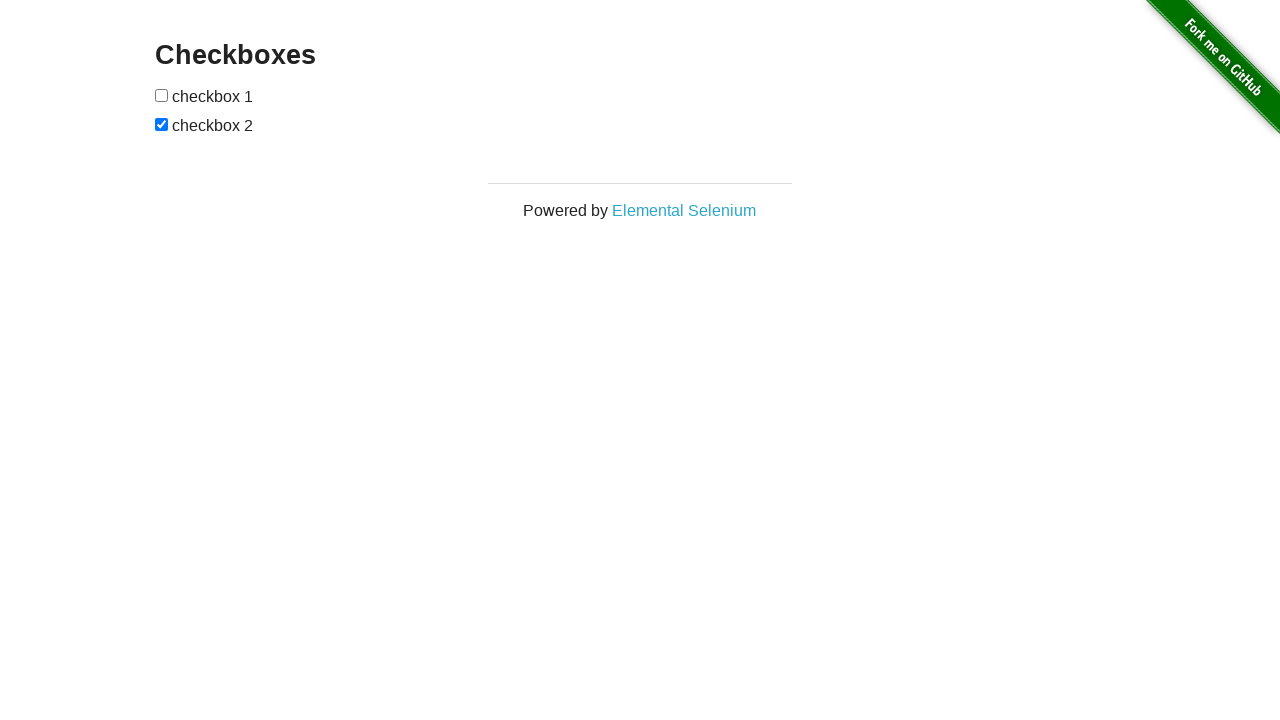